Tests JavaScript confirm dialog by clicking the second button and dismissing the confirm dialog

Starting URL: https://the-internet.herokuapp.com/javascript_alerts

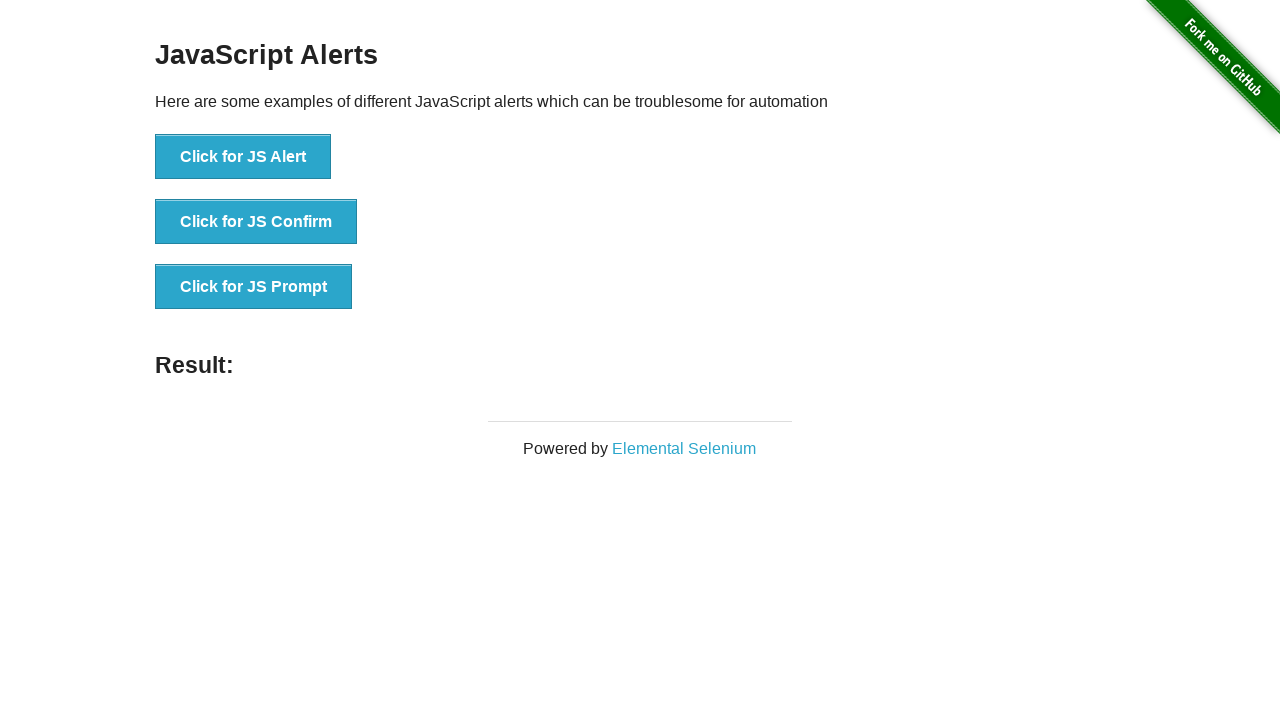

Clicked the 'Click for JS Confirm' button at (256, 222) on button:text('Click for JS Confirm')
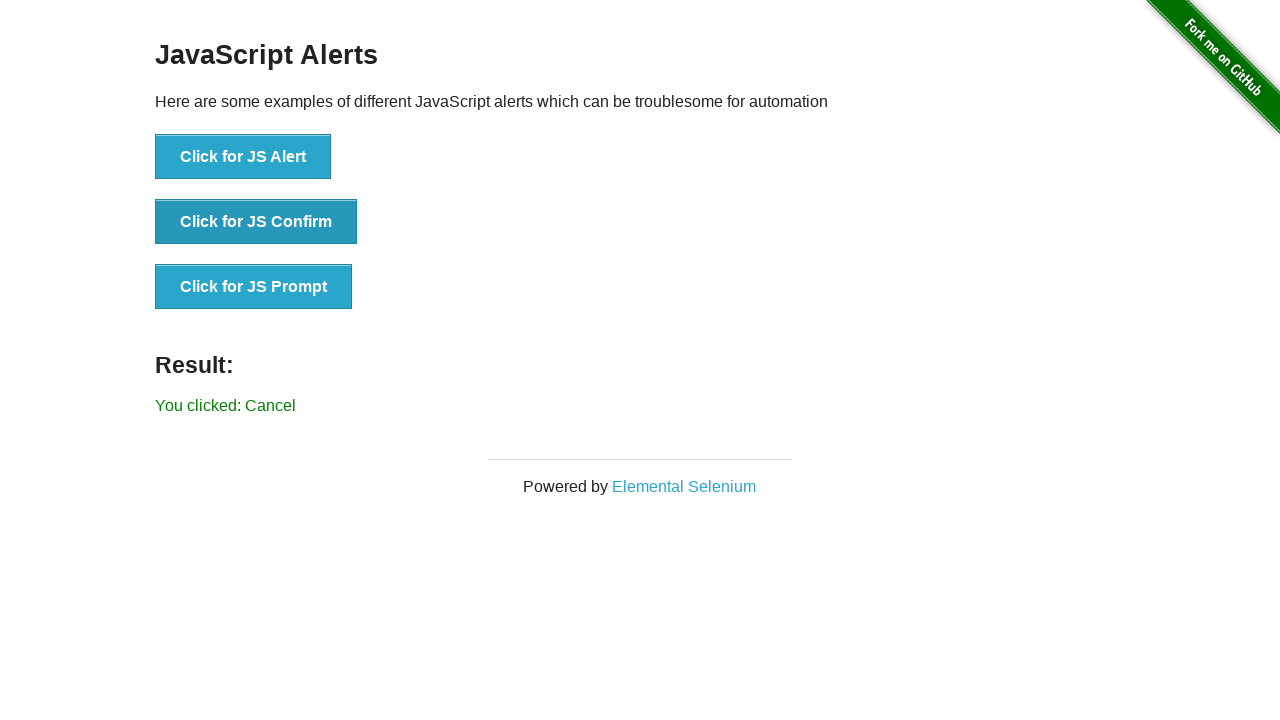

Set up dialog handler to dismiss confirm dialog
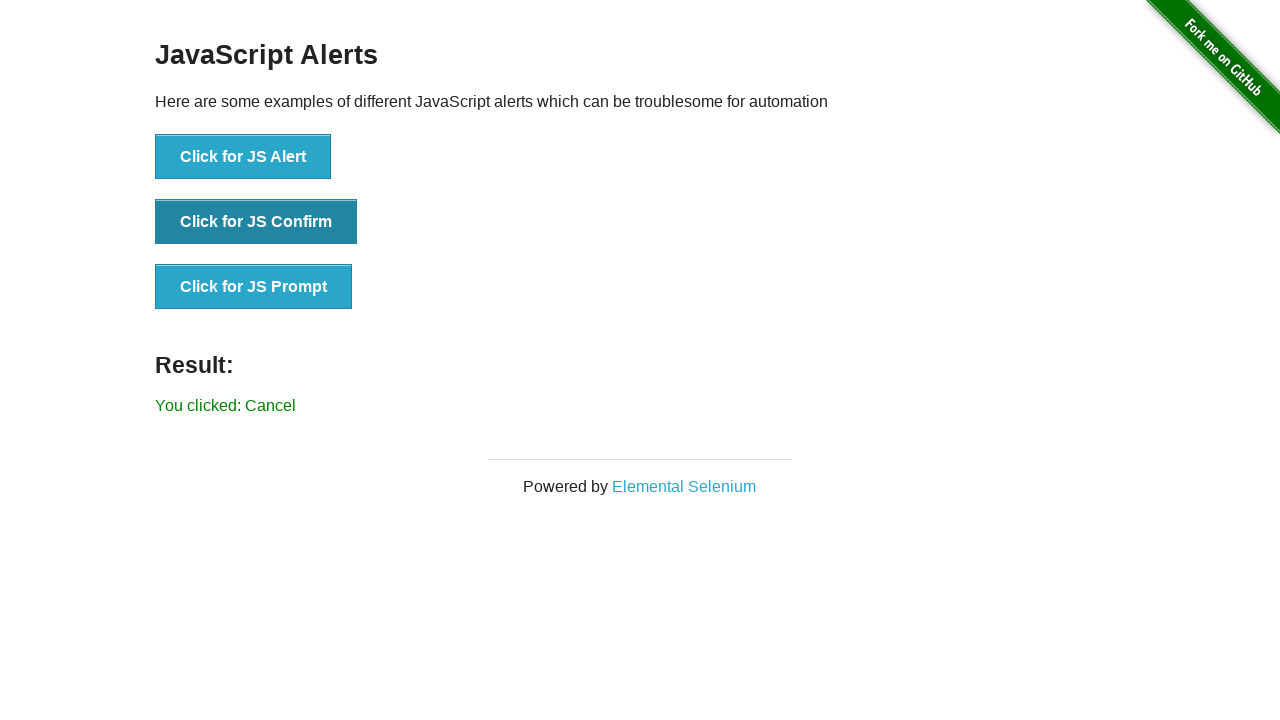

Clicked the 'Click for JS Confirm' button to trigger confirm dialog at (256, 222) on button:text('Click for JS Confirm')
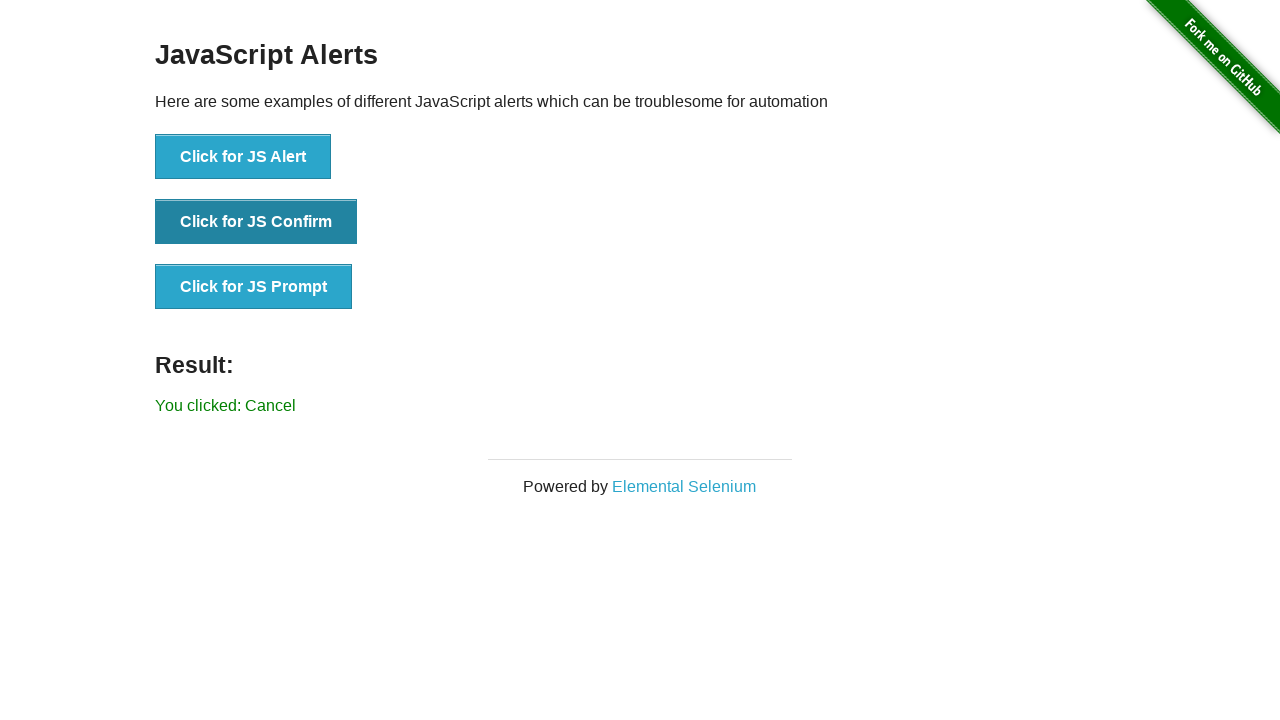

Retrieved result message text
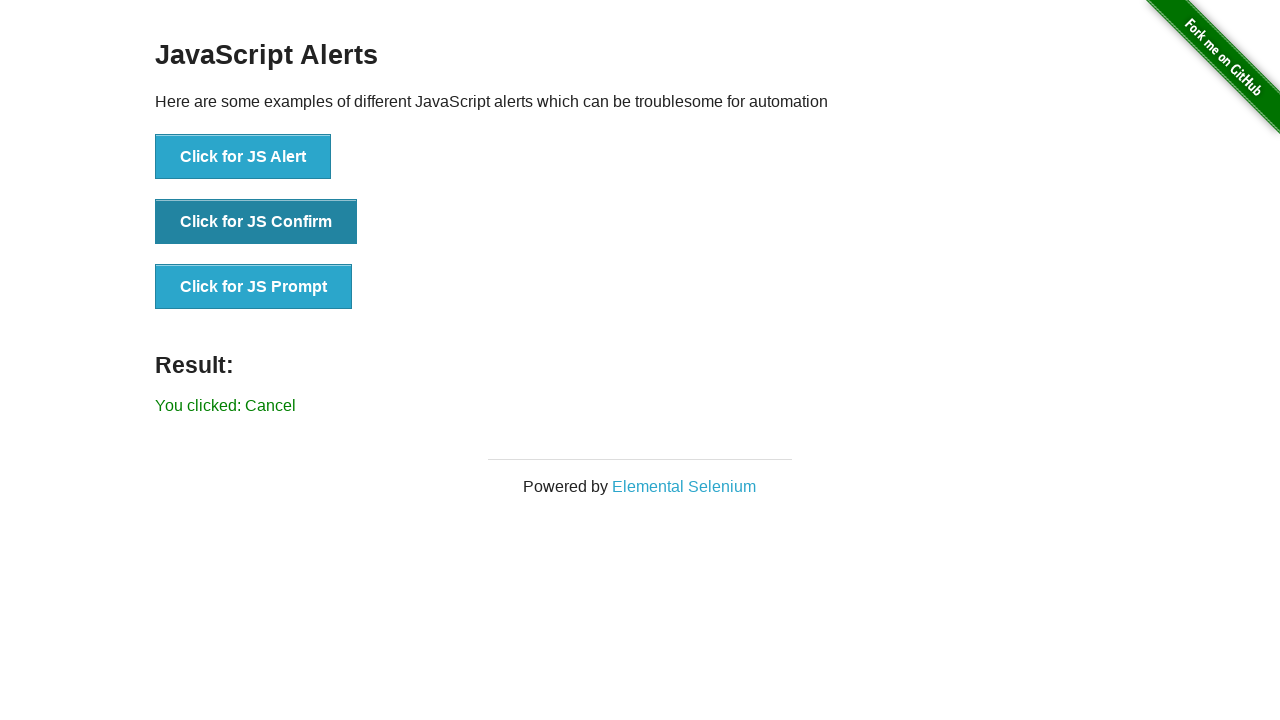

Verified result message does not contain 'successfuly'
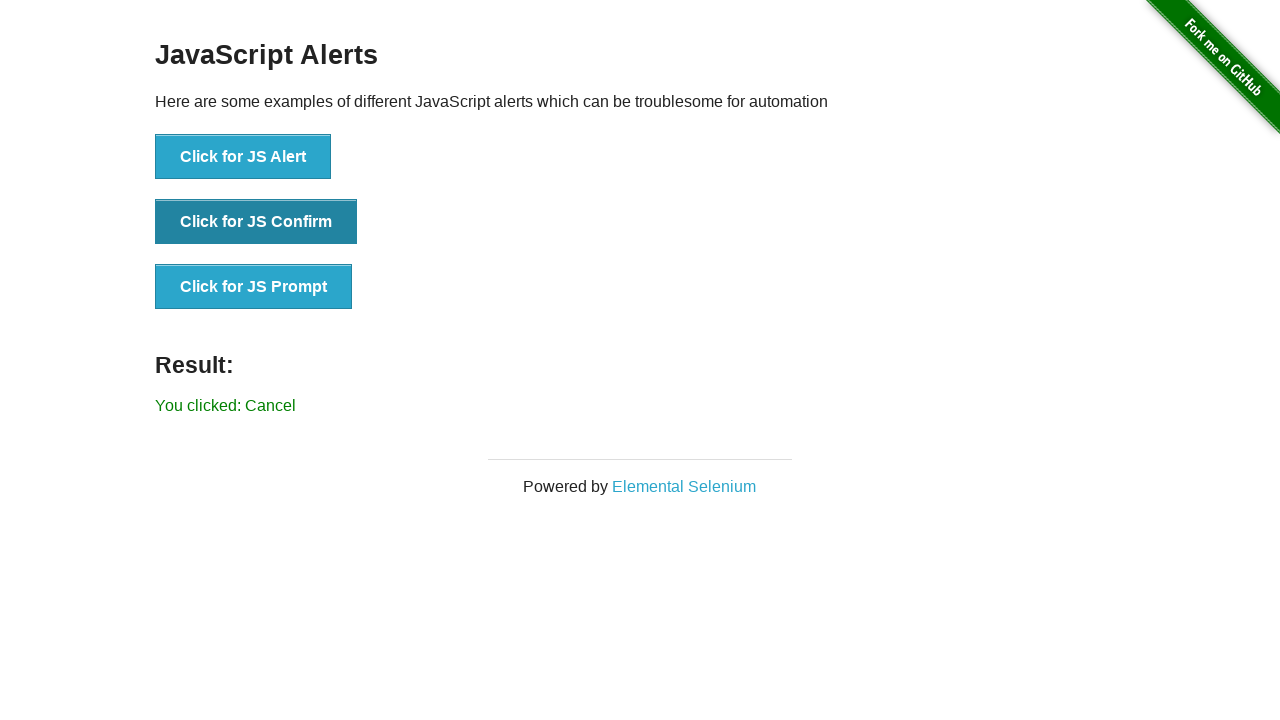

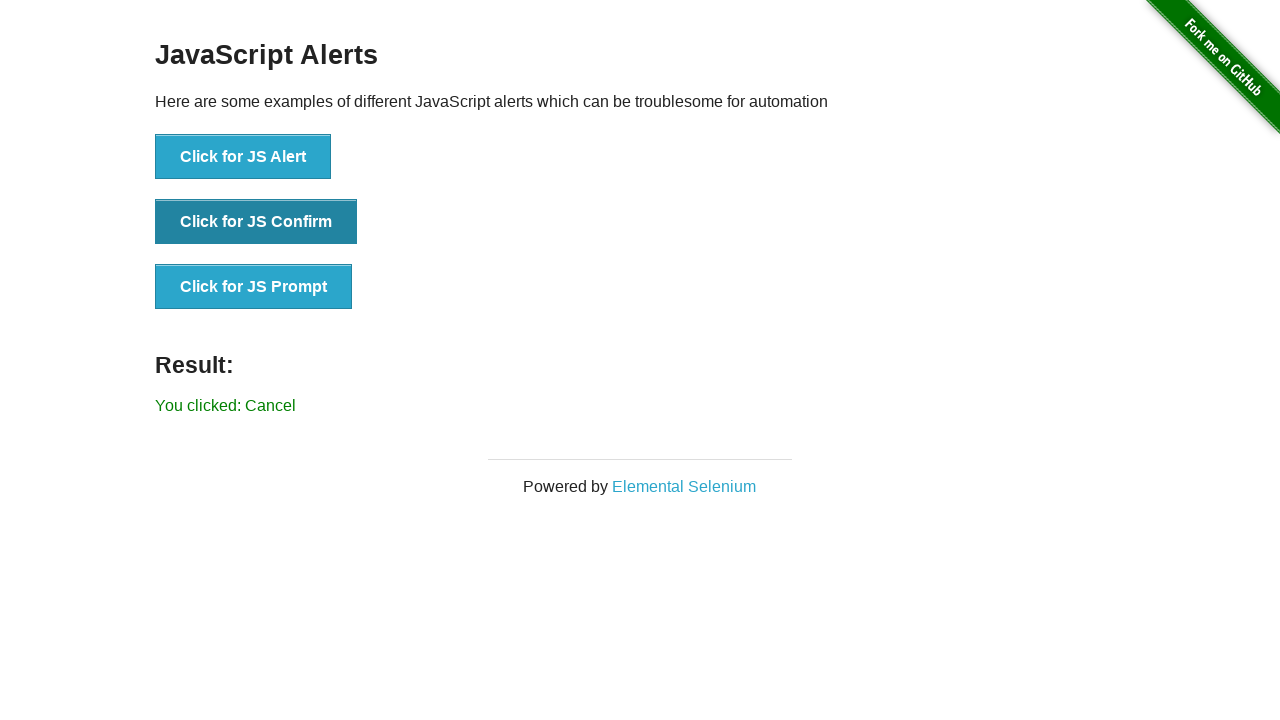